Scrolls to the Google+ icon in the footer of a registration demo page and clicks it to verify the link is clickable.

Starting URL: https://demo.automationtesting.in/Register.html

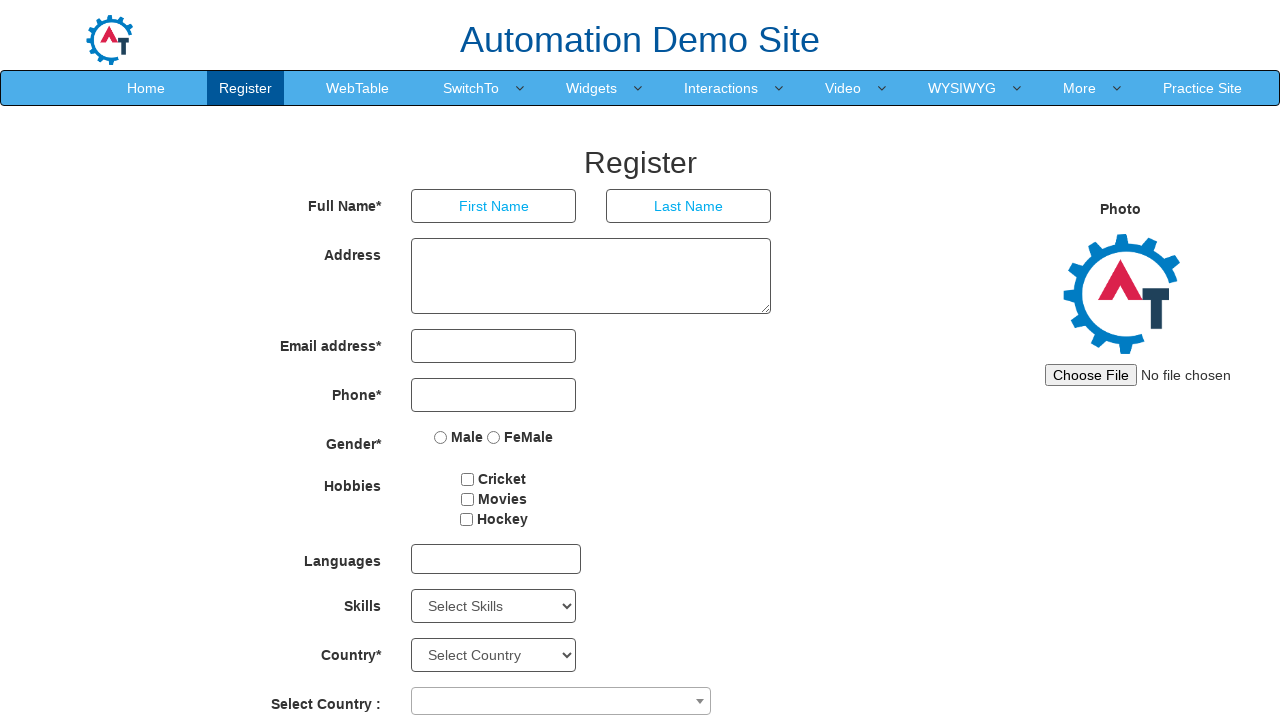

Located Google+ icon in footer
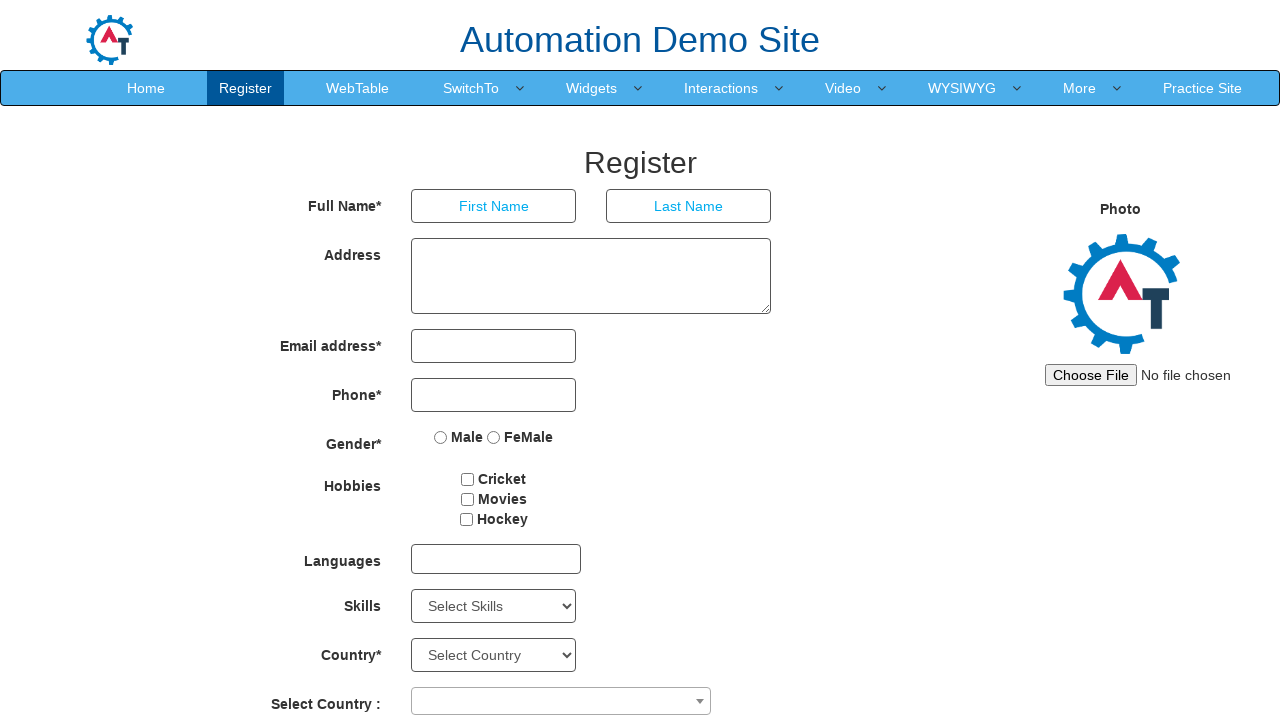

Scrolled Google+ icon into view
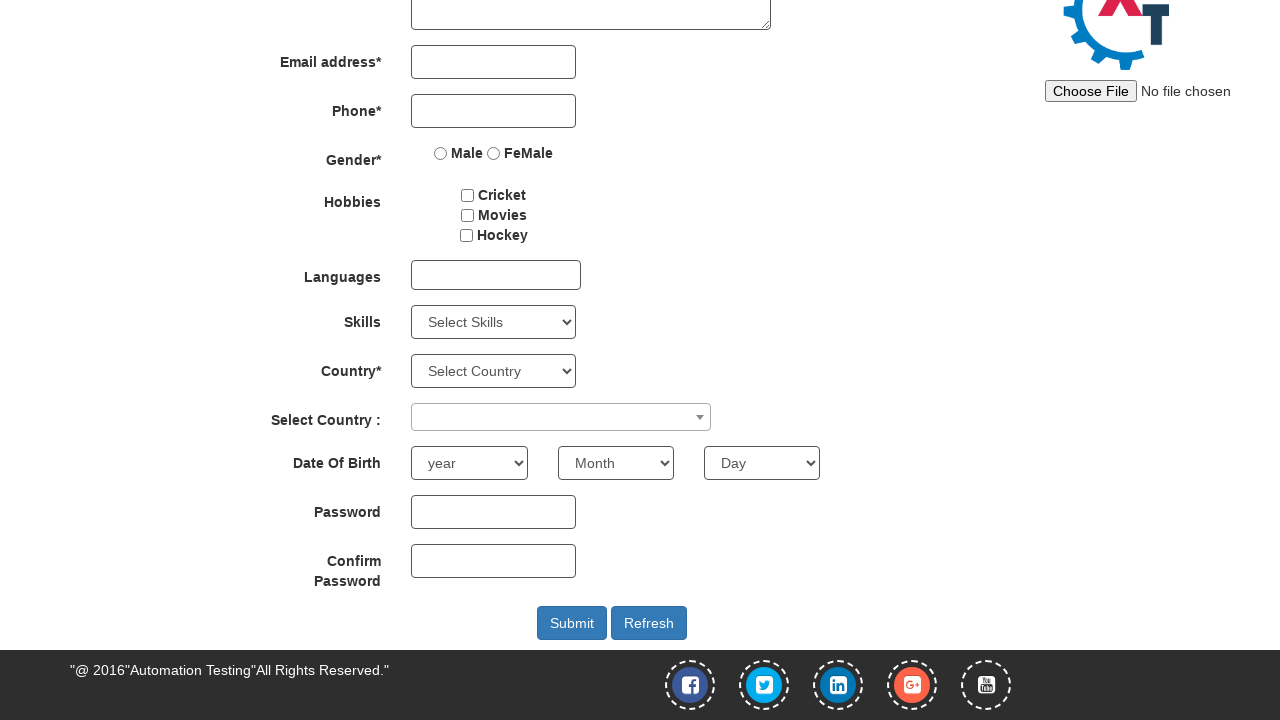

Clicked Google+ icon to verify it is clickable at (912, 685) on xpath=//footer//a[contains(@href,'plus.google.com')]
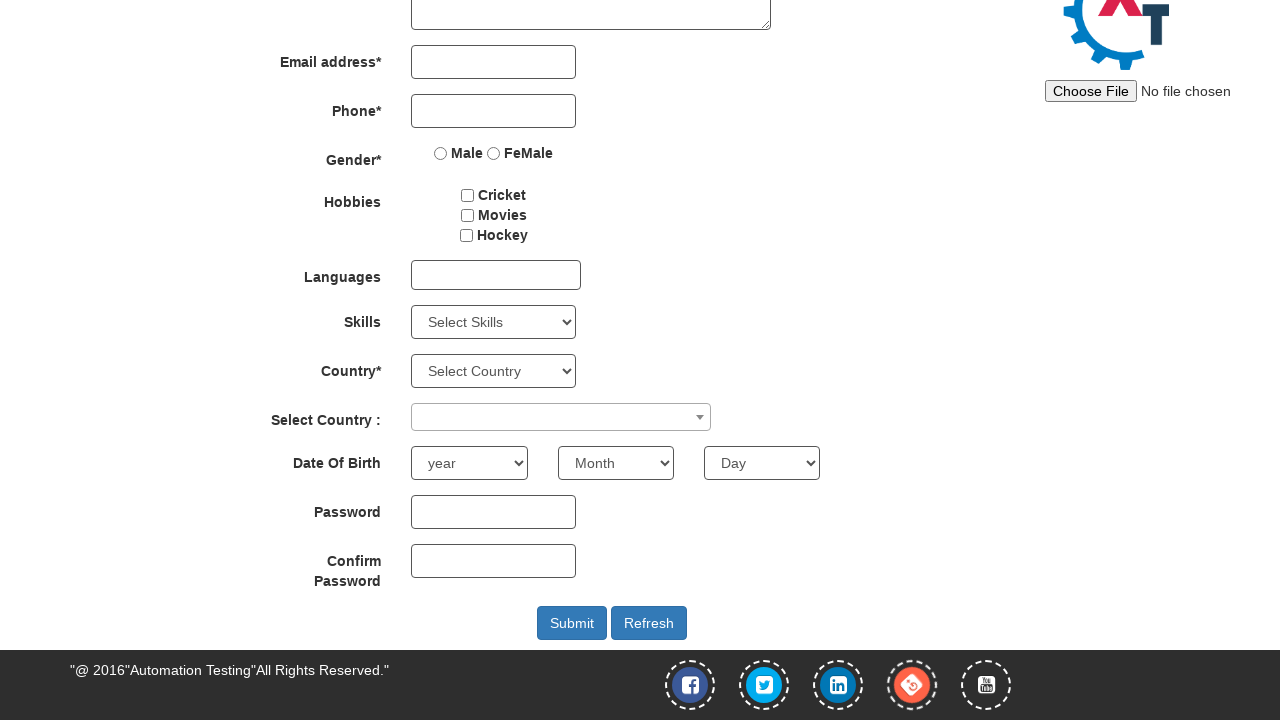

Waited 1 second to confirm navigation/action
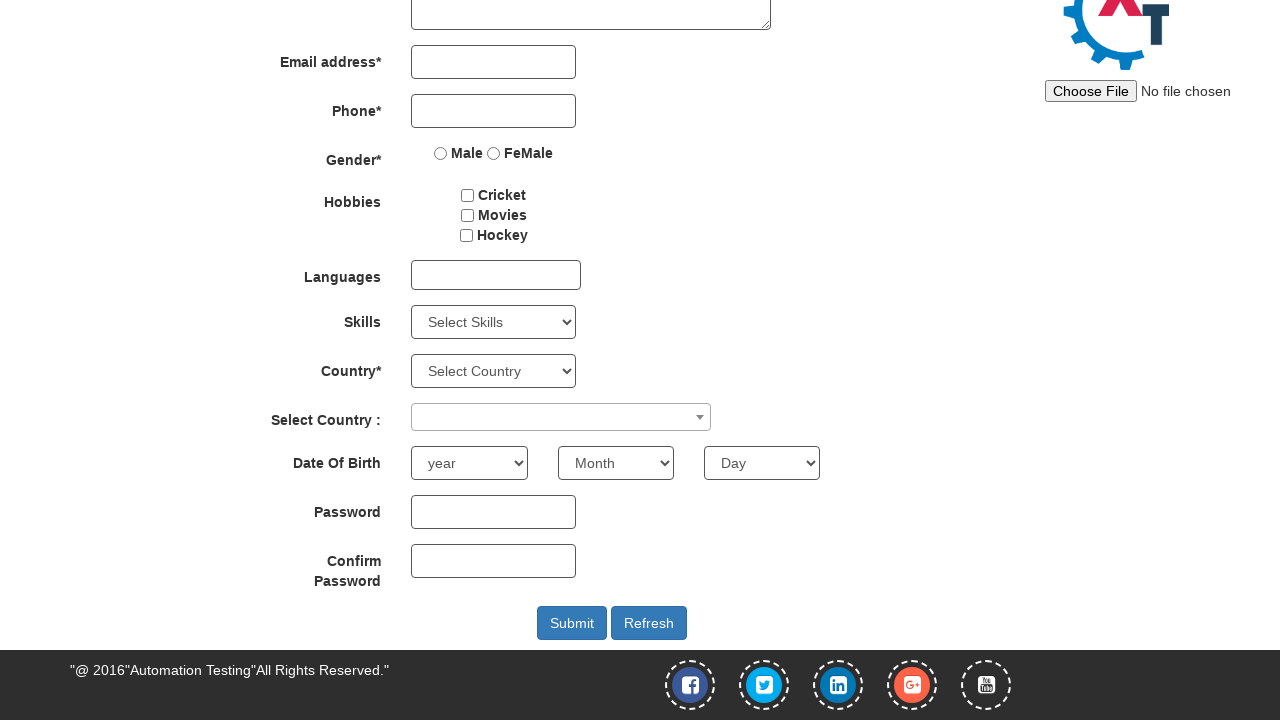

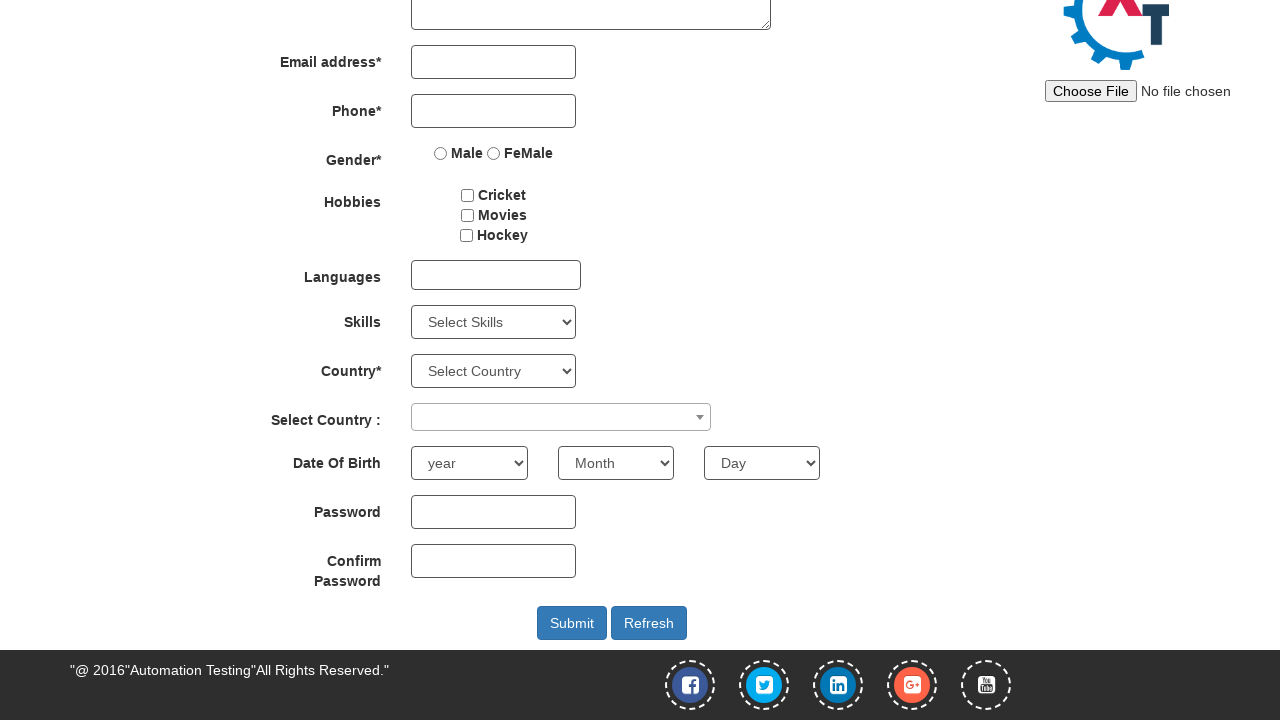